Tests clicking on status code hyperlinks and navigating back using the 'here' link

Starting URL: https://the-internet.herokuapp.com/status_codes

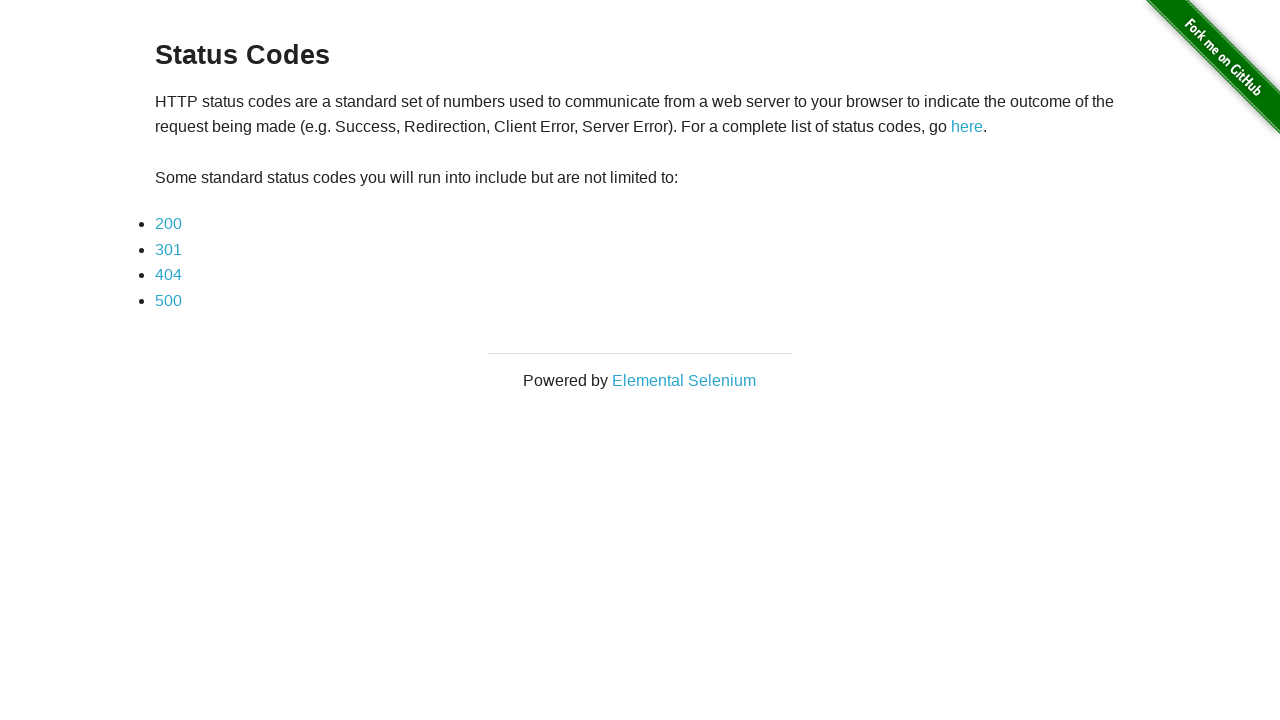

Clicked on status code 200 hyperlink at (168, 224) on a:has-text('200')
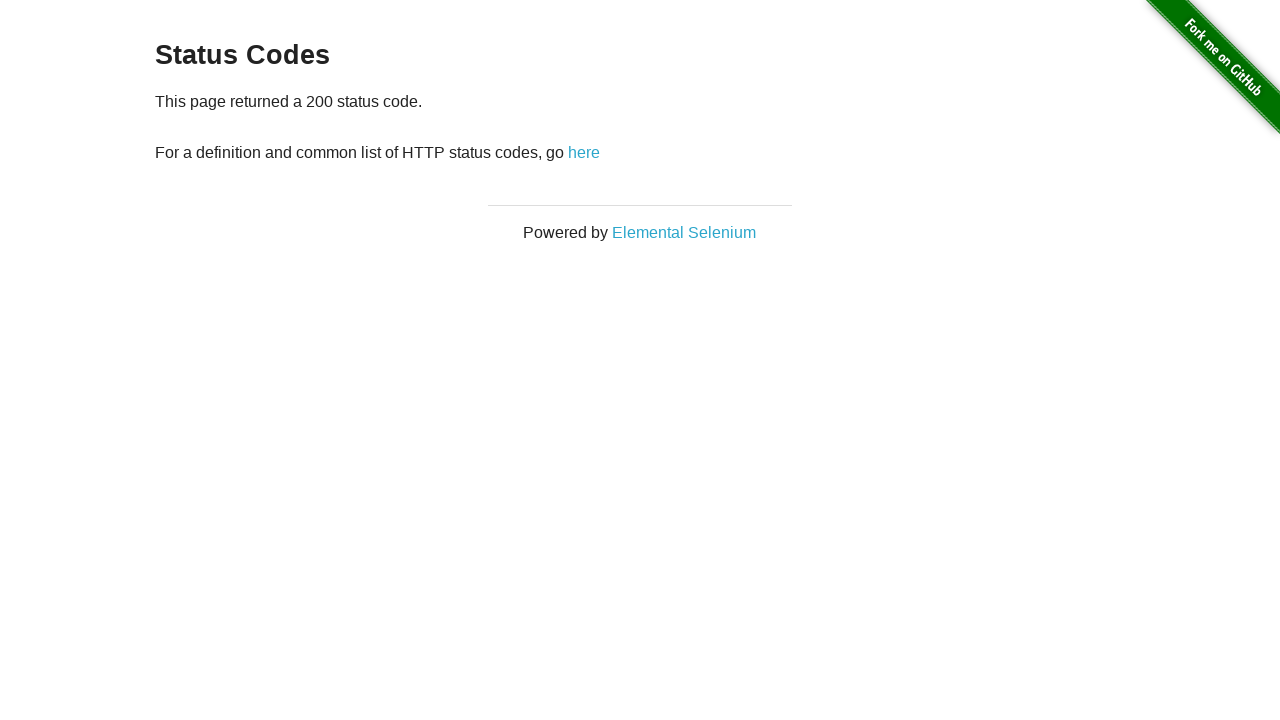

Navigated to status code 200 page
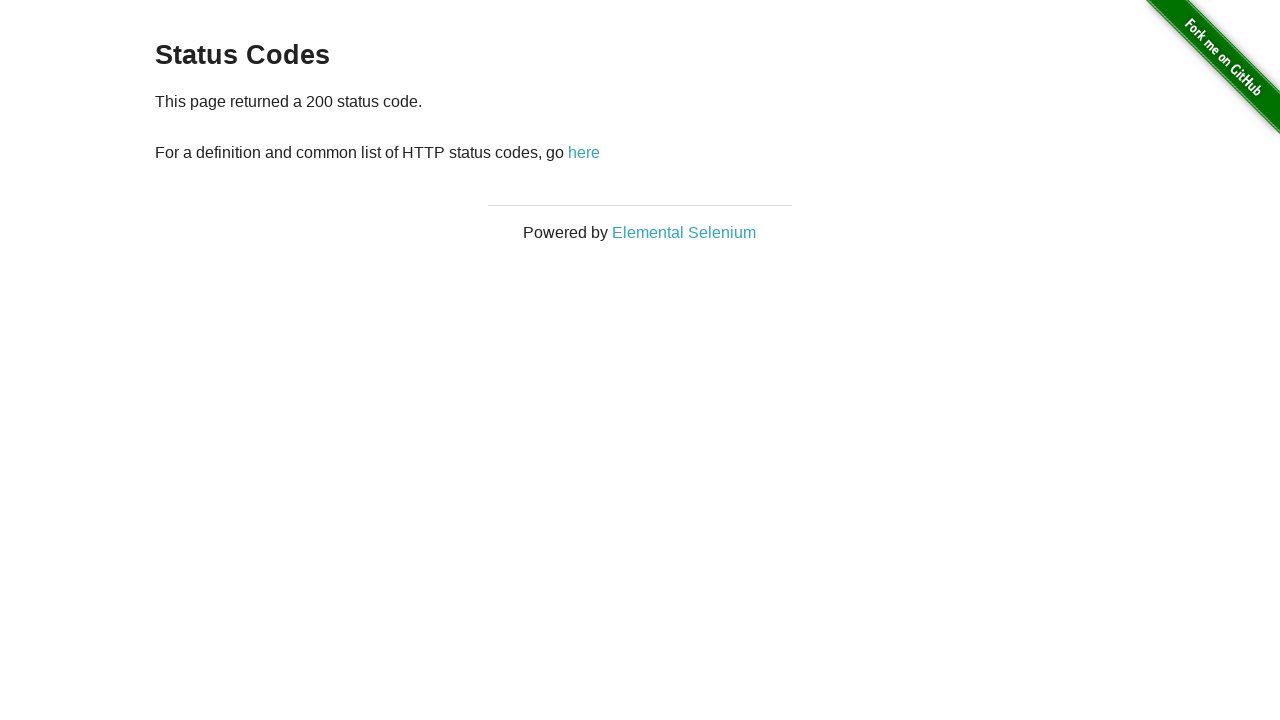

Clicked 'here' link to navigate back at (584, 152) on a:has-text('here')
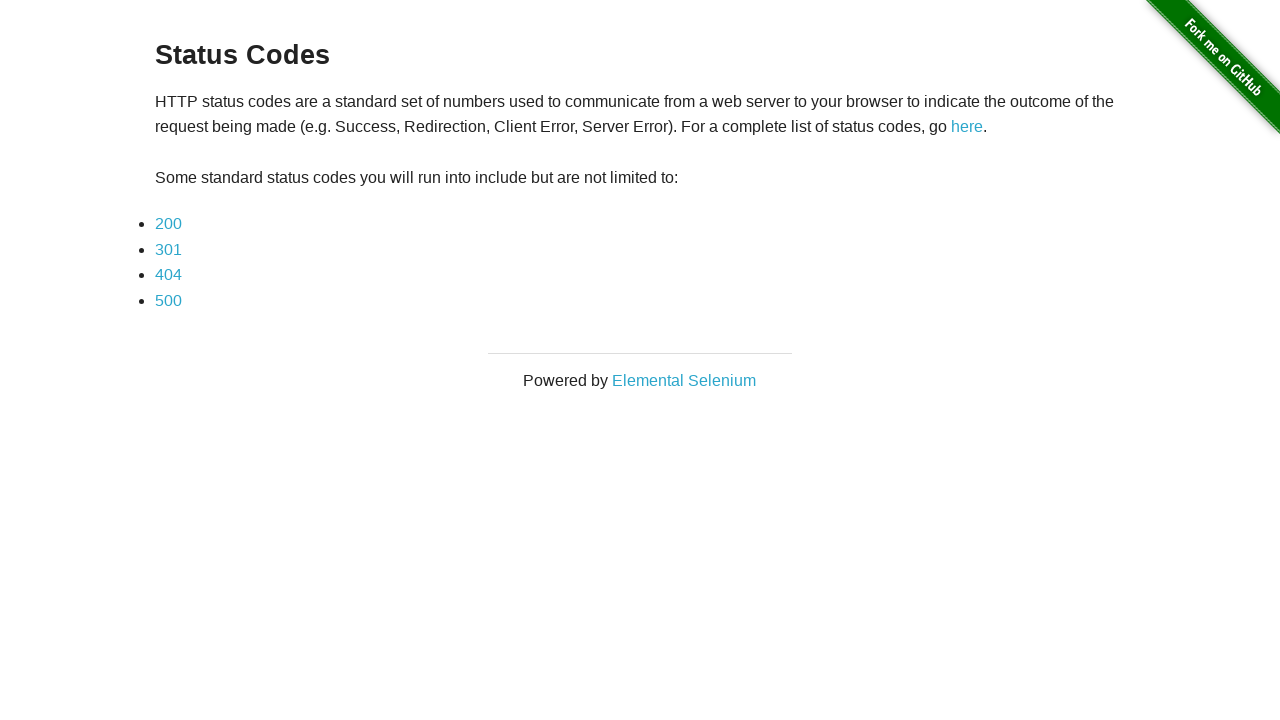

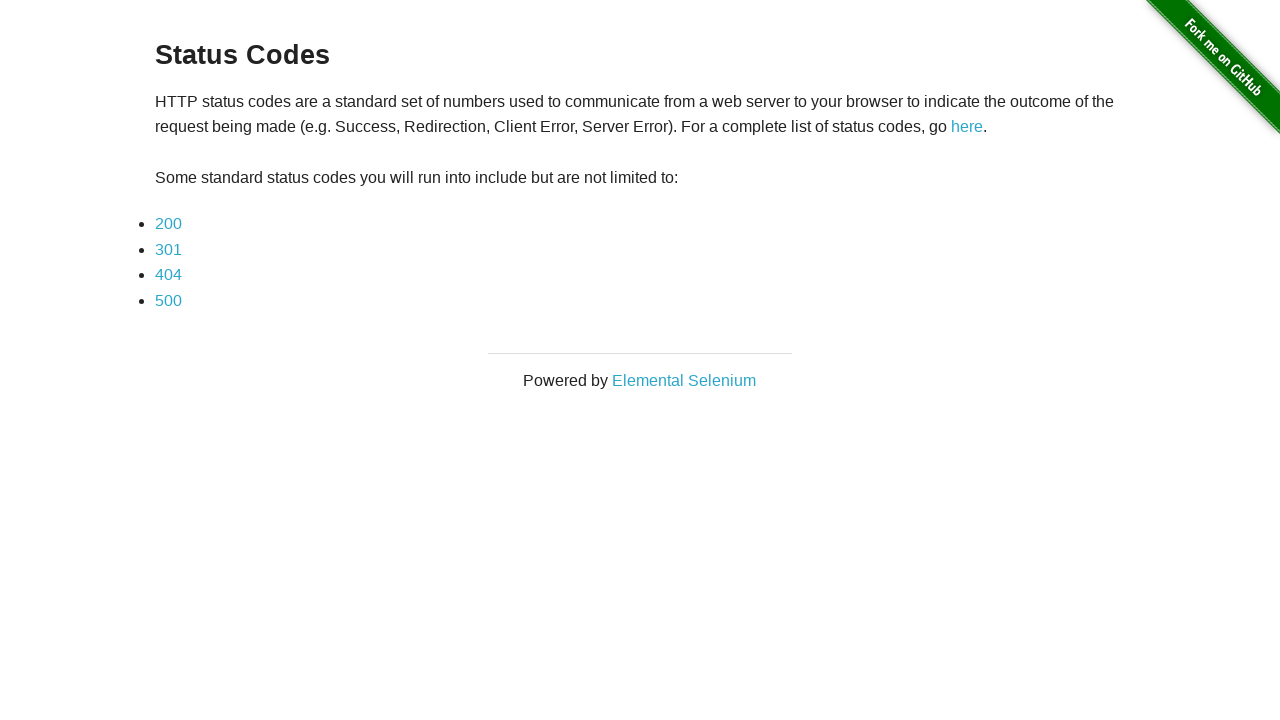